Tests horizontal slider functionality by clicking on the slider and pressing arrow right key multiple times to move the slider

Starting URL: http://the-internet.herokuapp.com/horizontal_slider

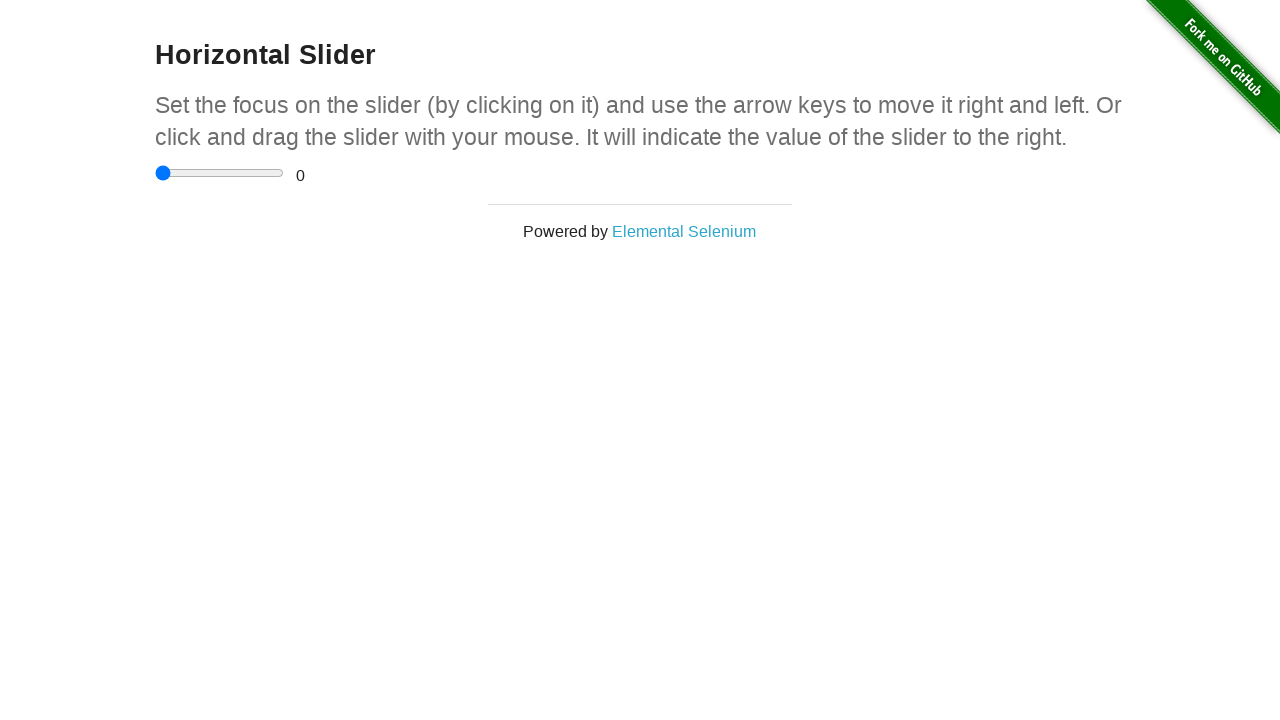

Clicked on horizontal slider to focus it at (220, 173) on .sliderContainer > input:nth-child(1)
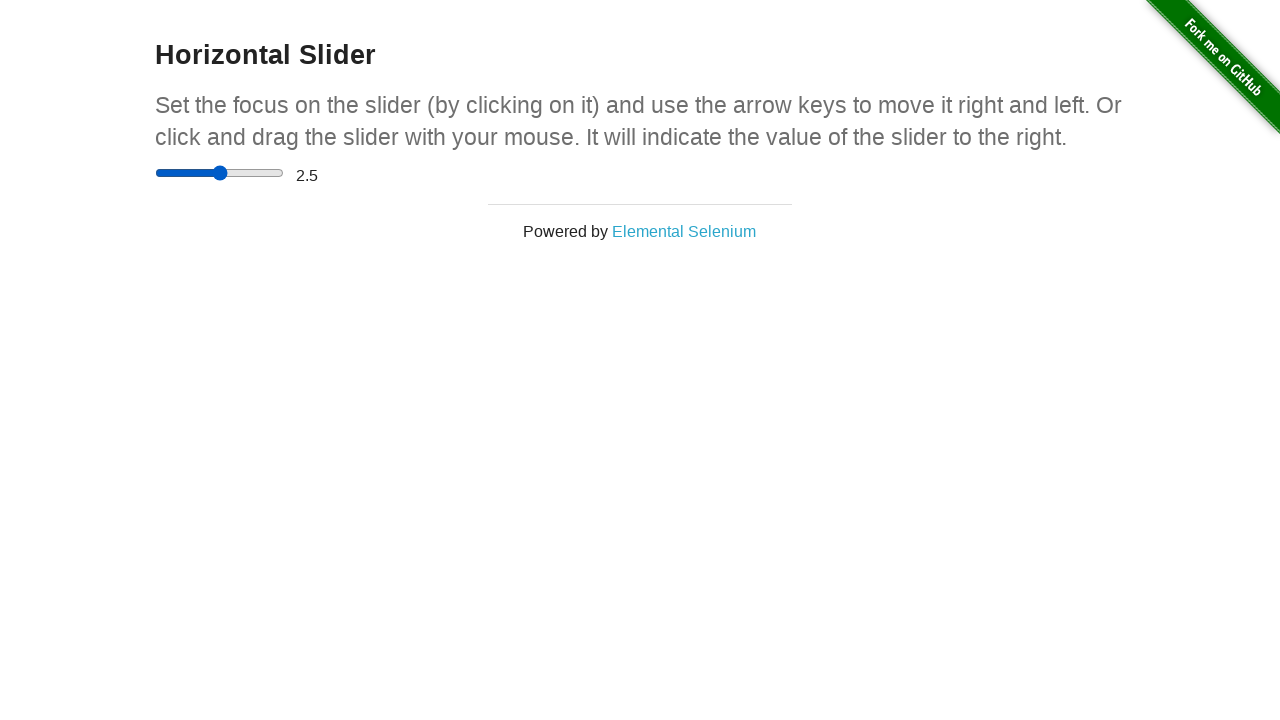

Pressed ArrowRight key to move slider
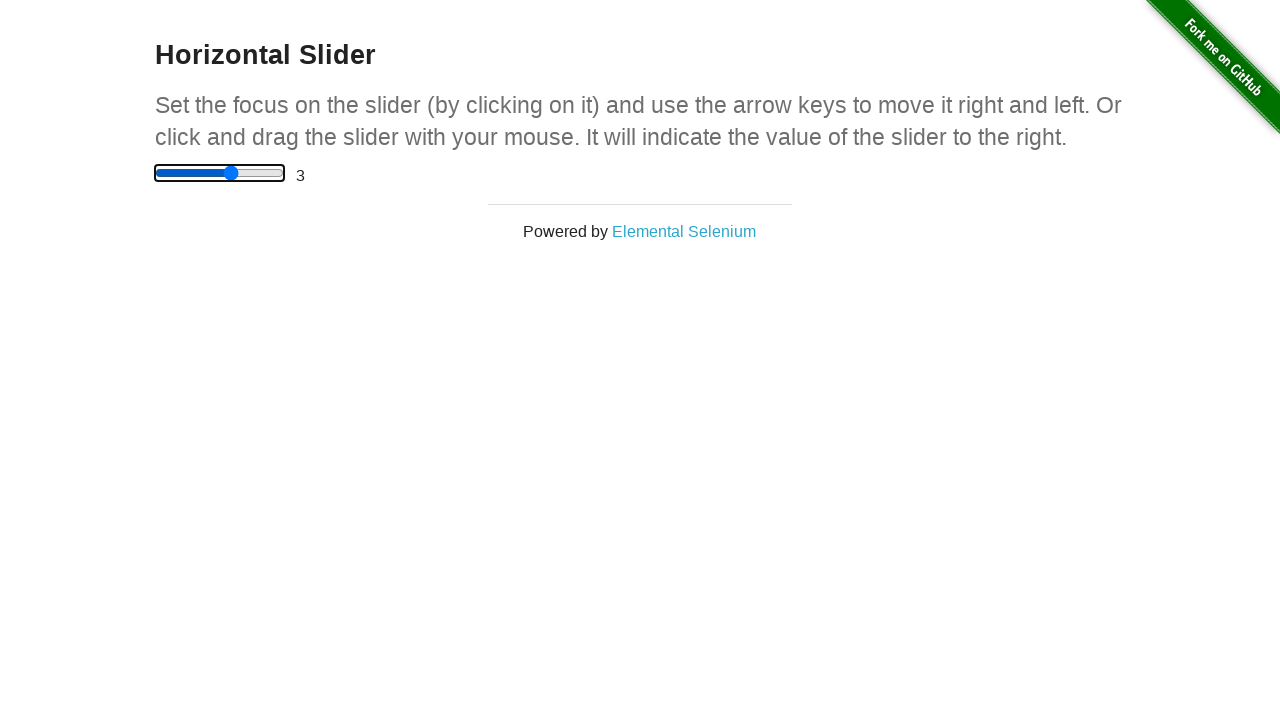

Pressed ArrowRight key to move slider
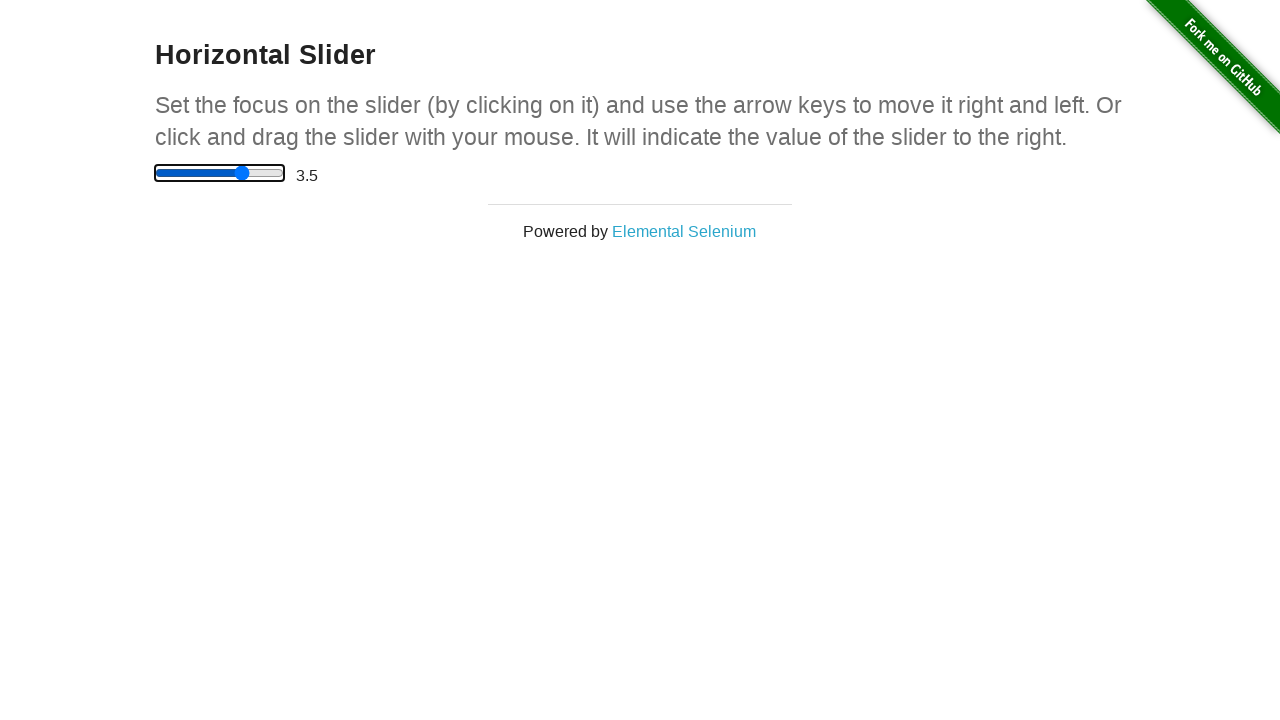

Pressed ArrowRight key to move slider
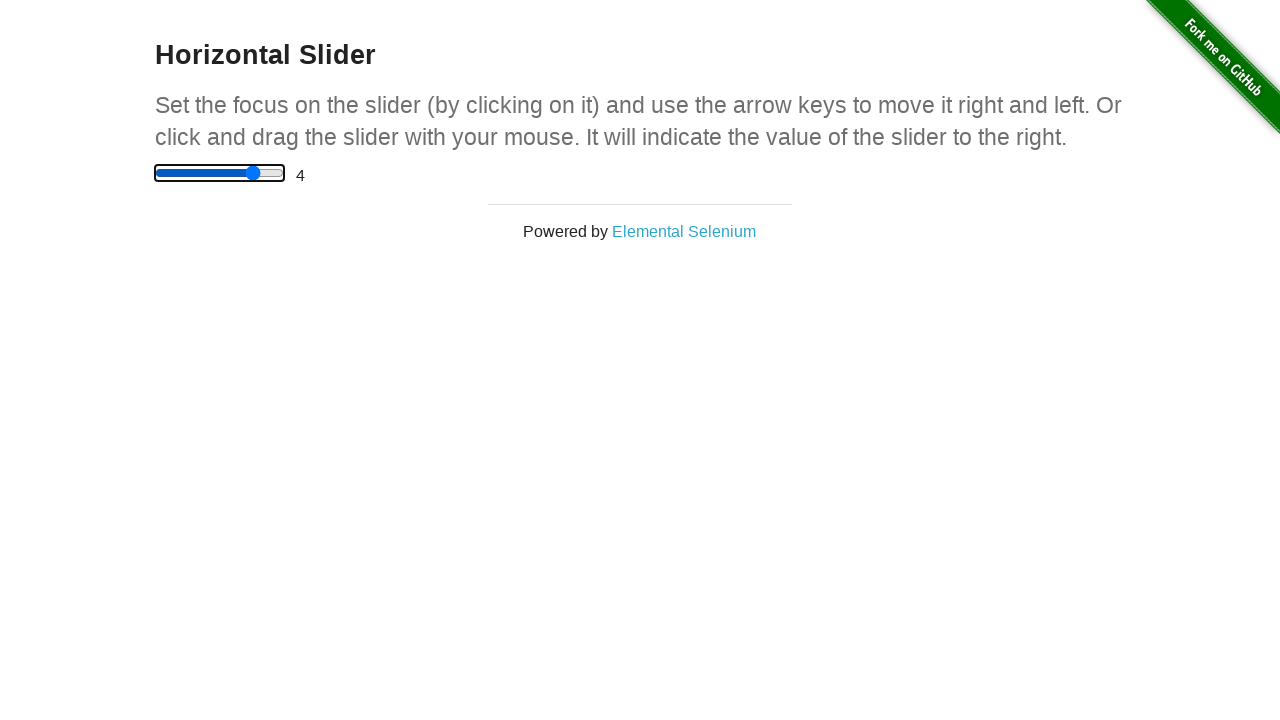

Pressed ArrowRight key to move slider
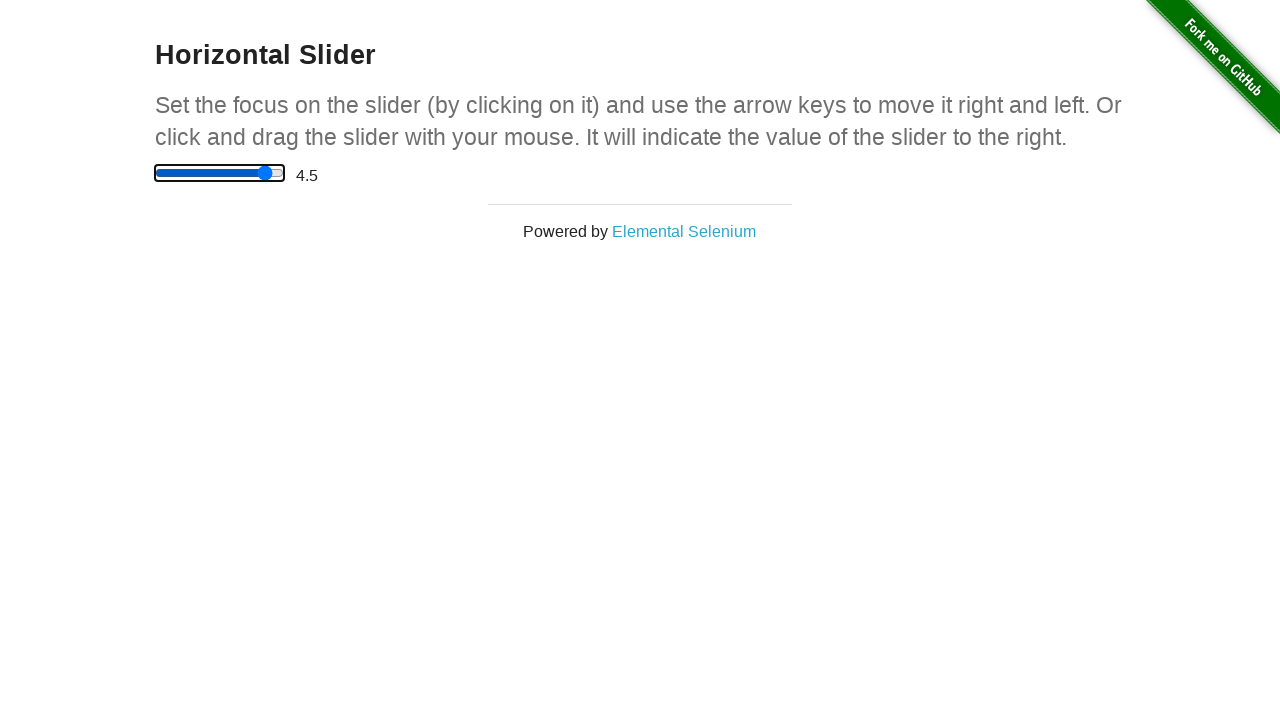

Pressed ArrowRight key to move slider
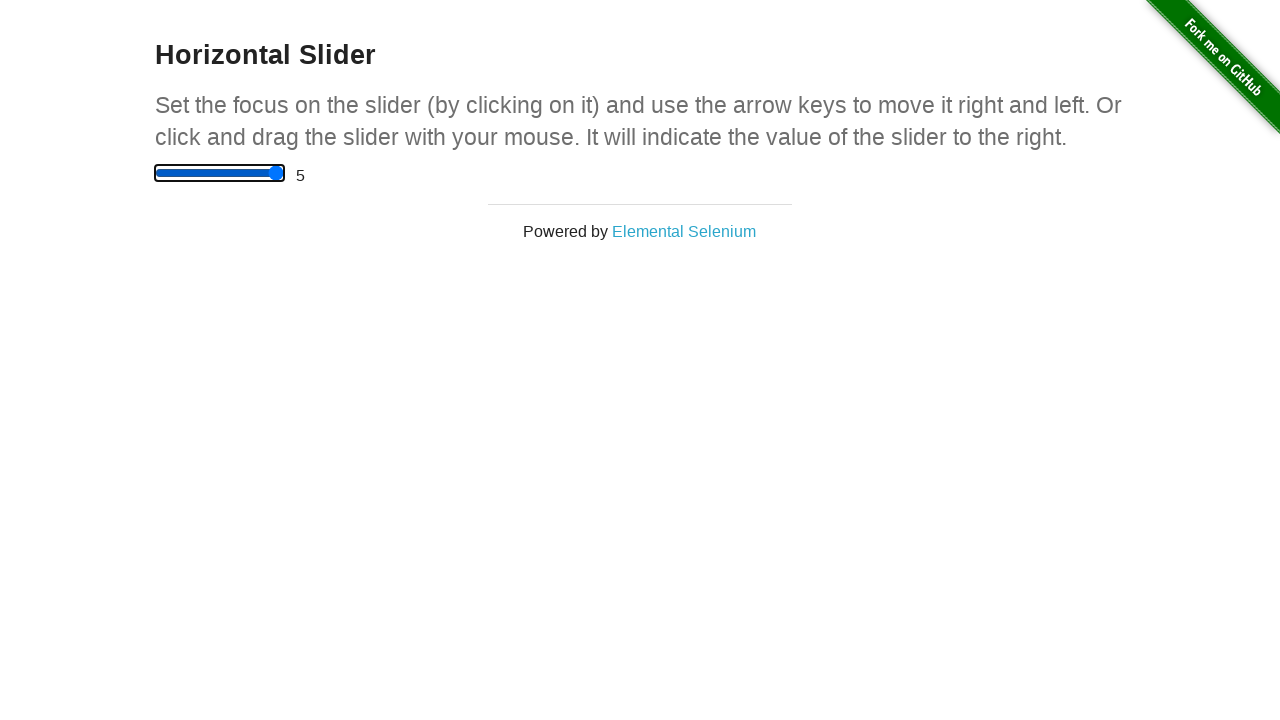

Pressed ArrowRight key to move slider
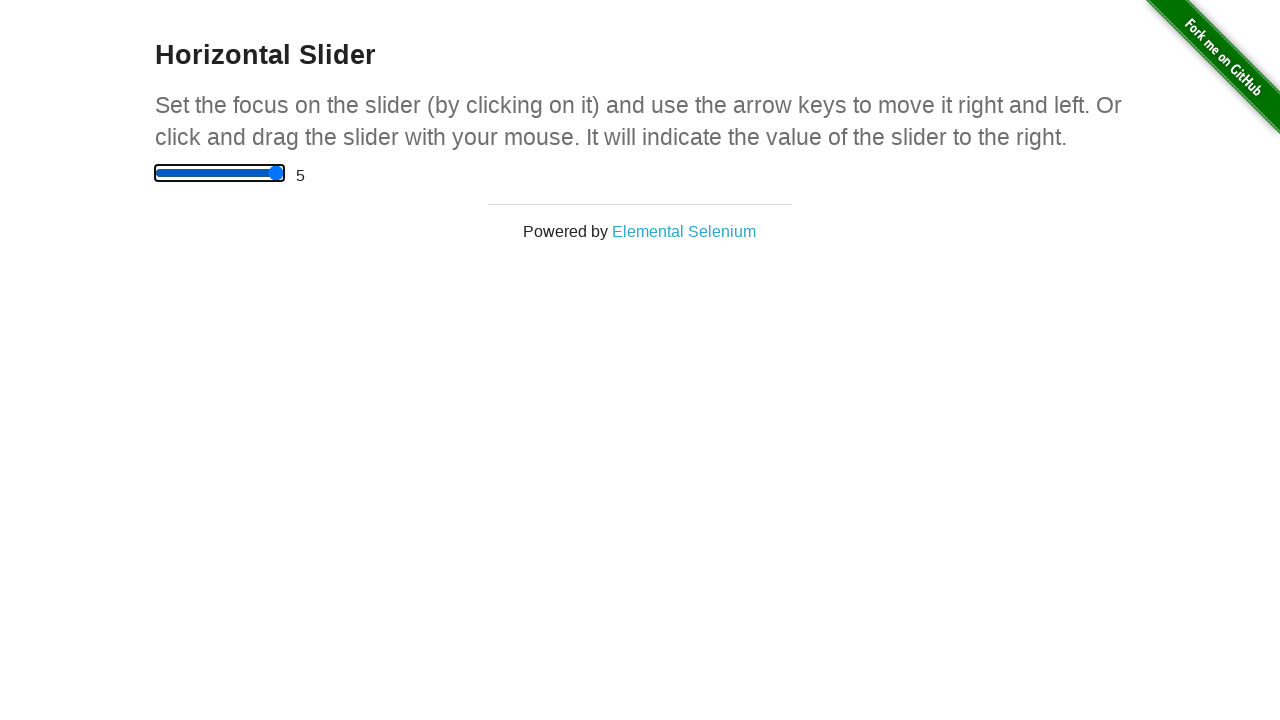

Pressed ArrowRight key to move slider
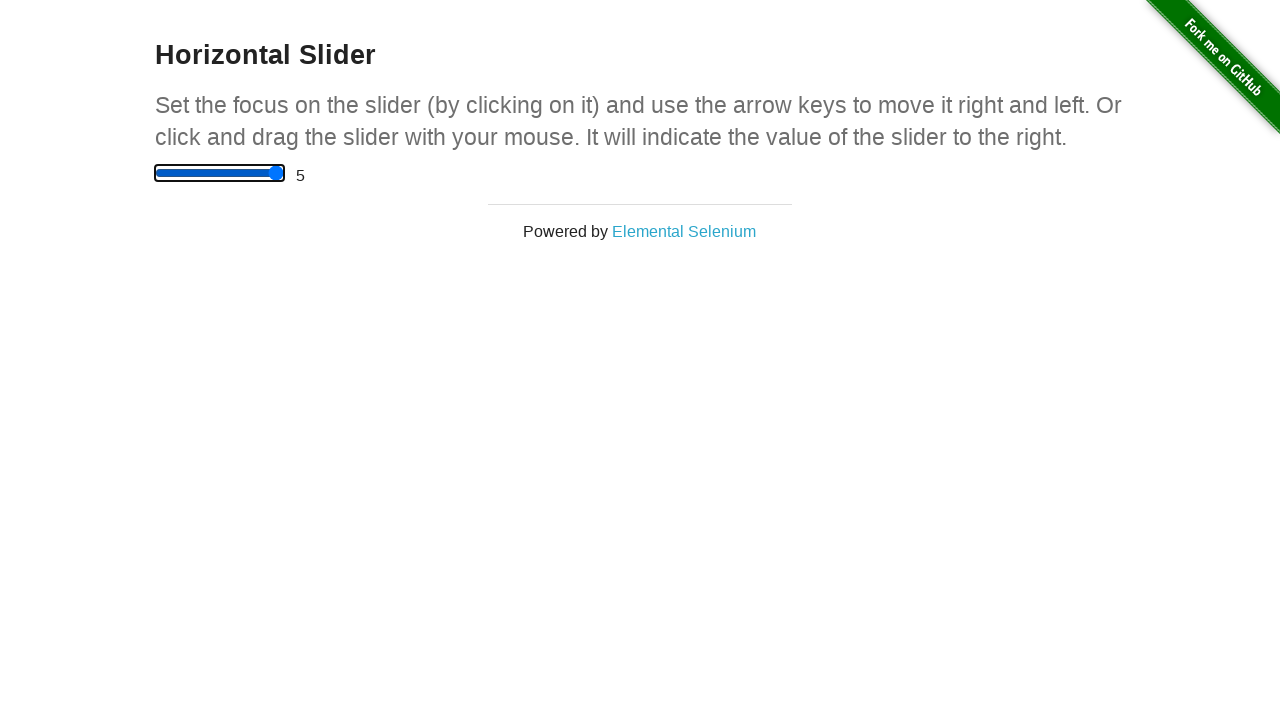

Pressed ArrowRight key to move slider
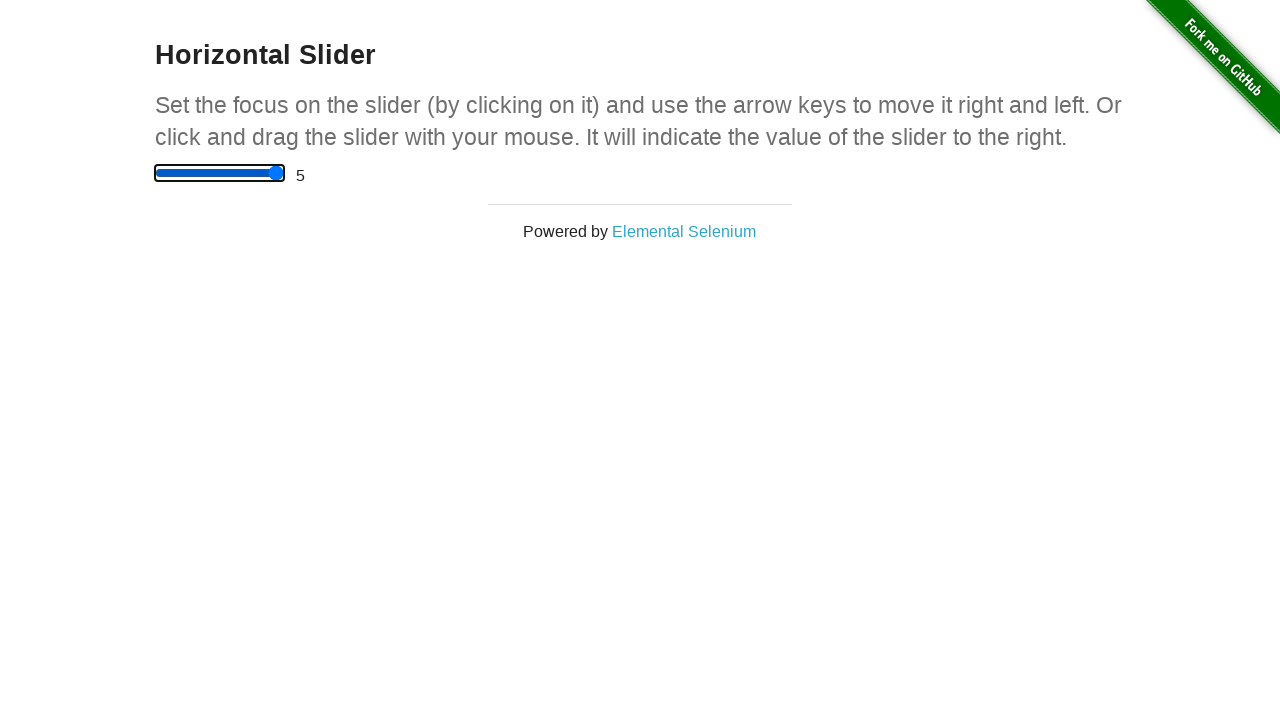

Pressed ArrowRight key to move slider
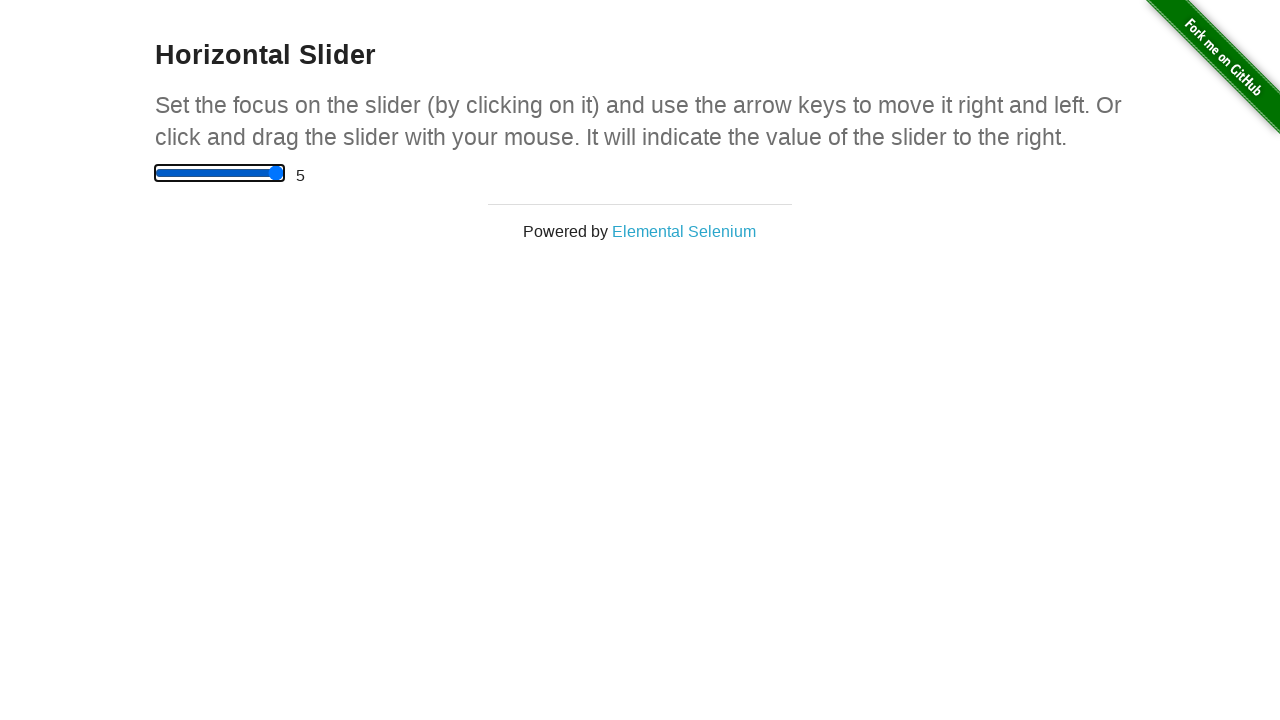

Pressed ArrowRight key to move slider
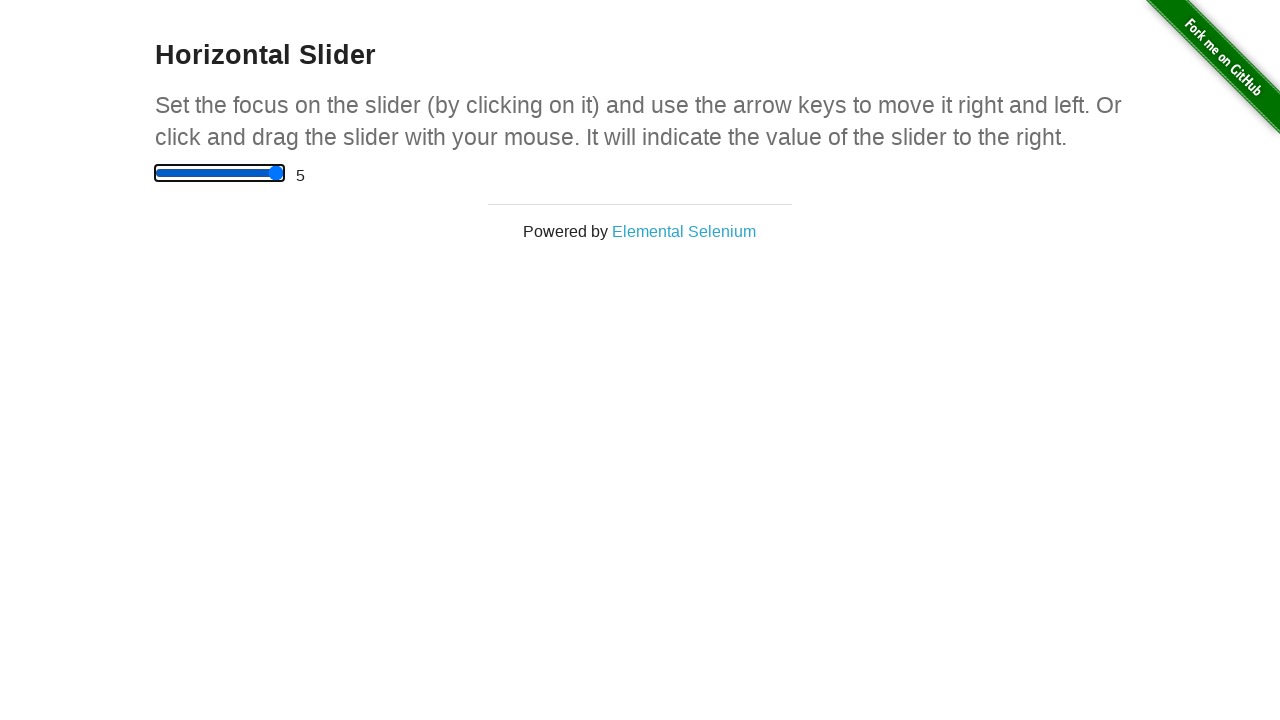

Verified that slider value changed from 0
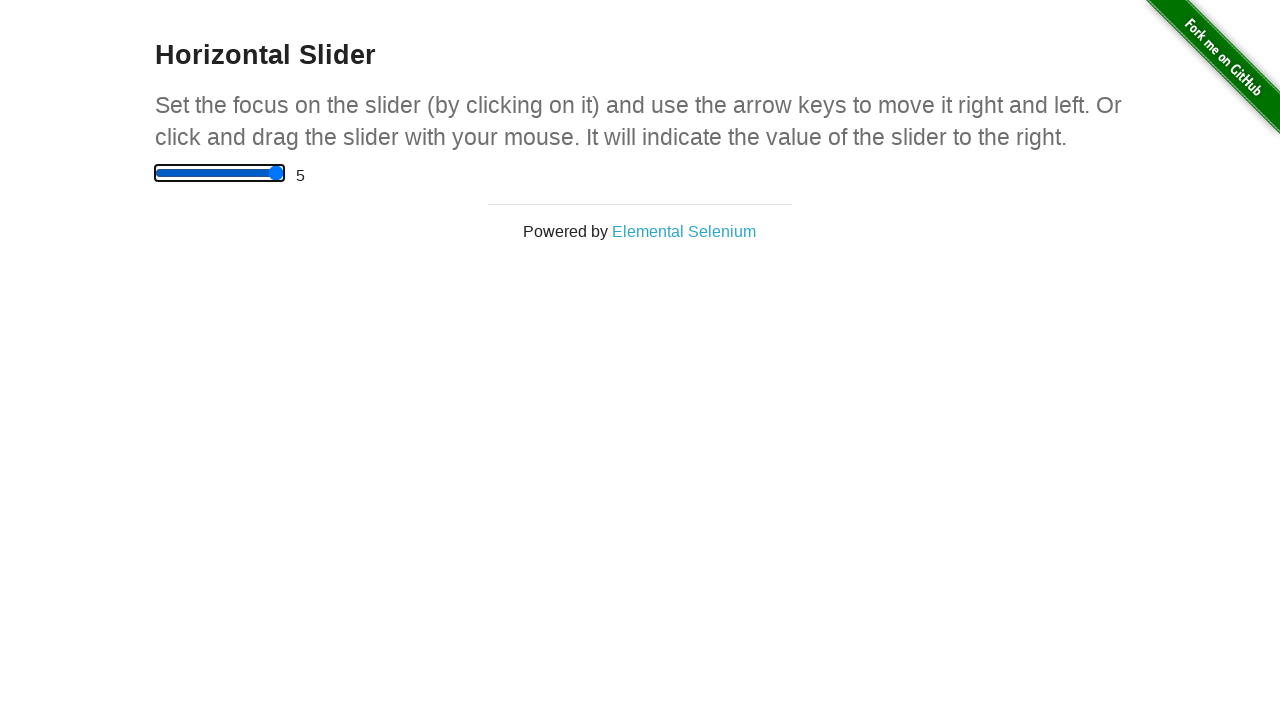

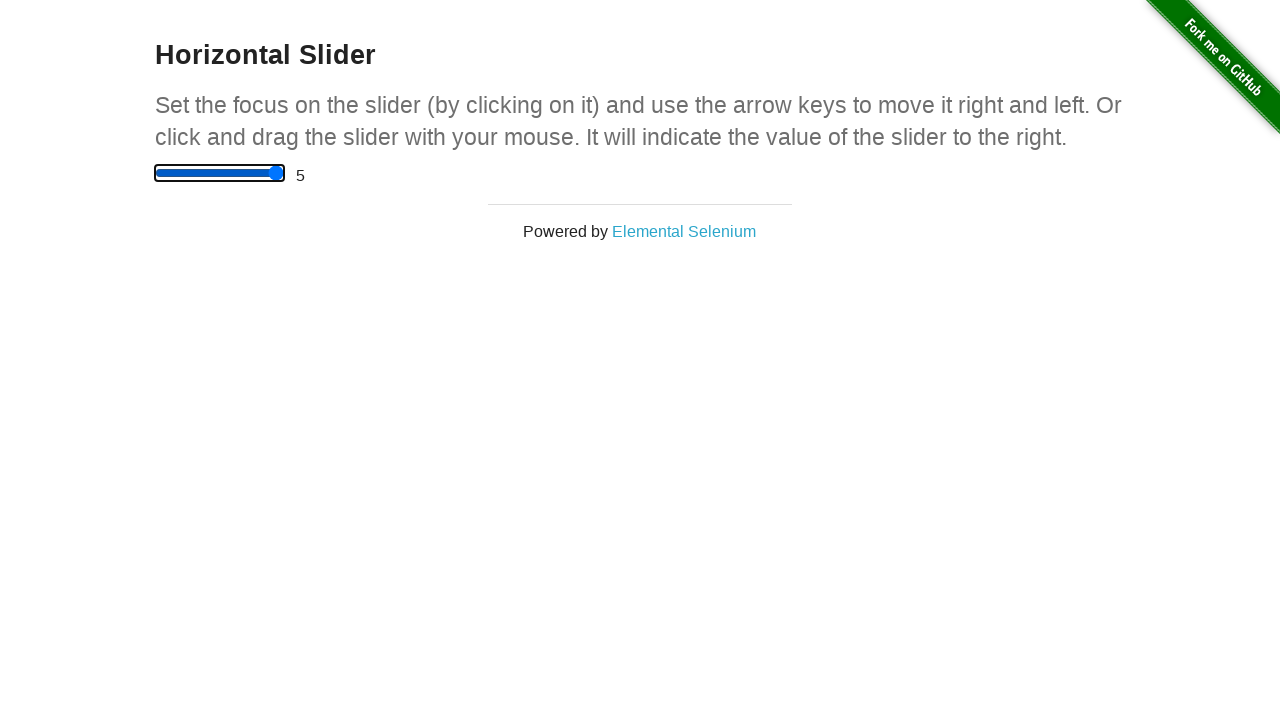